Tests prompt alert handling by clicking the prompt button, interacting with the alert dialog, and accepting it

Starting URL: https://testautomationpractice.blogspot.com/

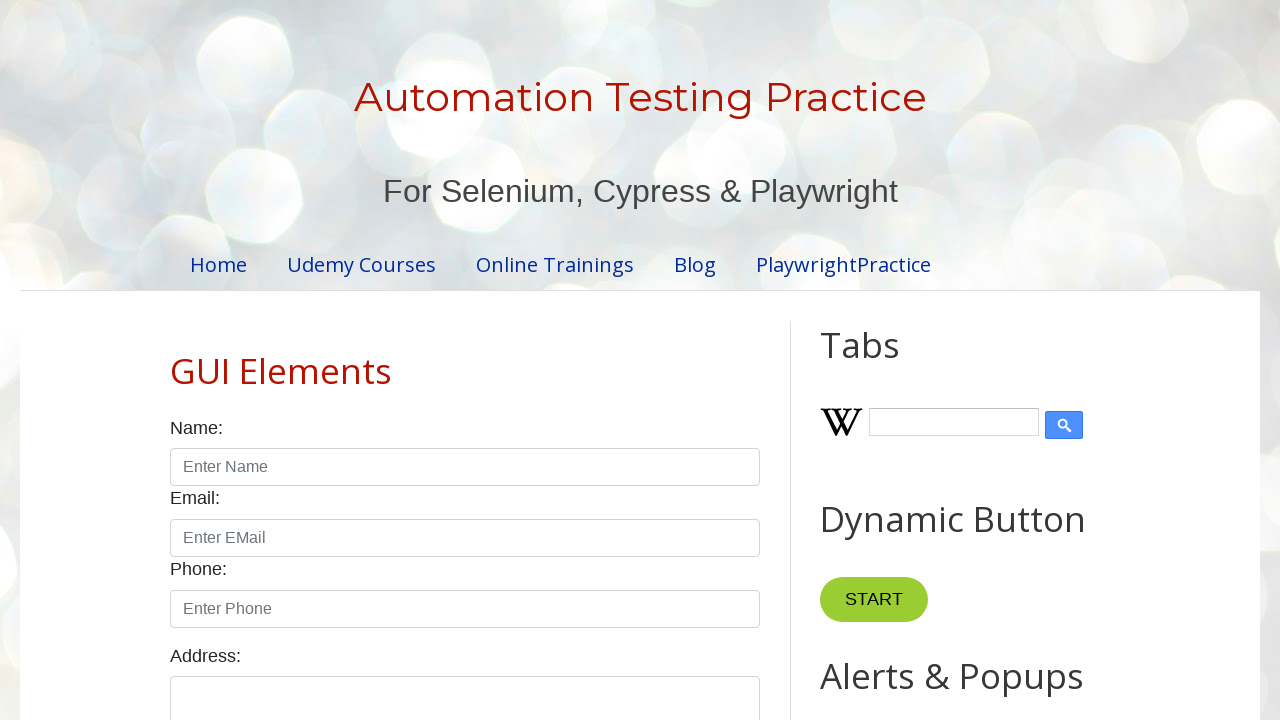

Clicked the prompt alert button at (890, 360) on #promptBtn
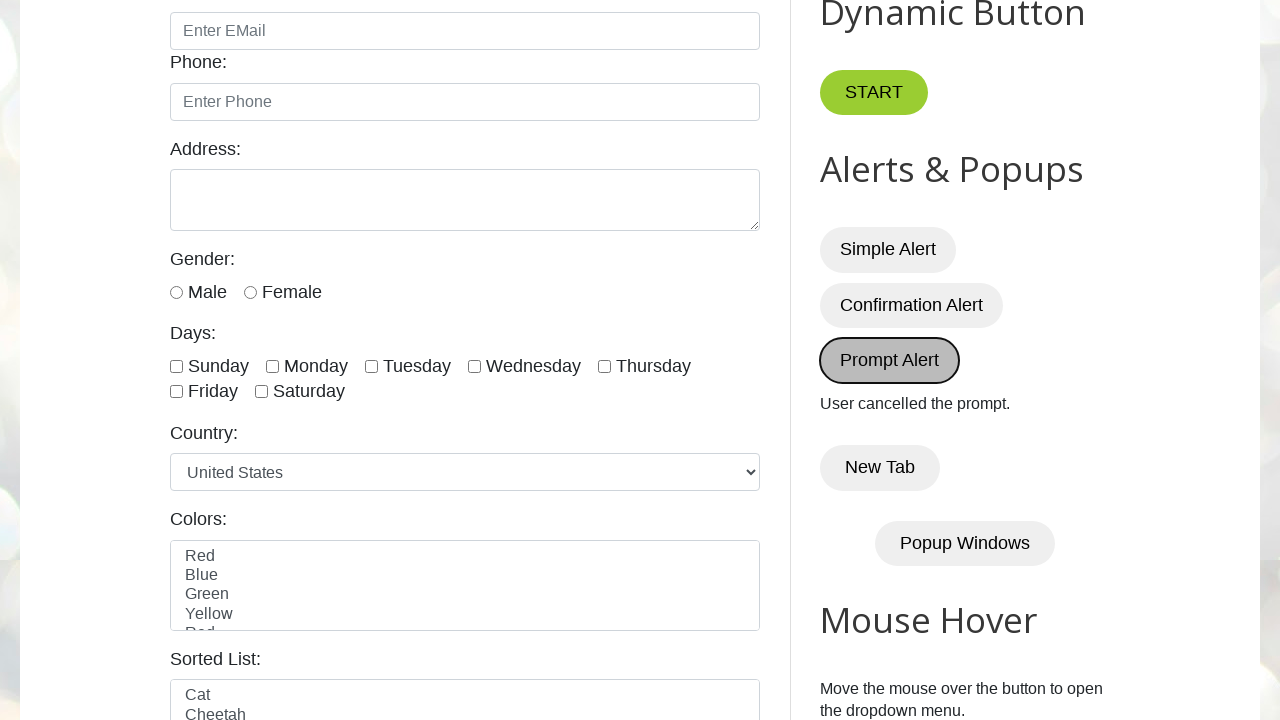

Set up dialog handler to accept prompt with 'Test input'
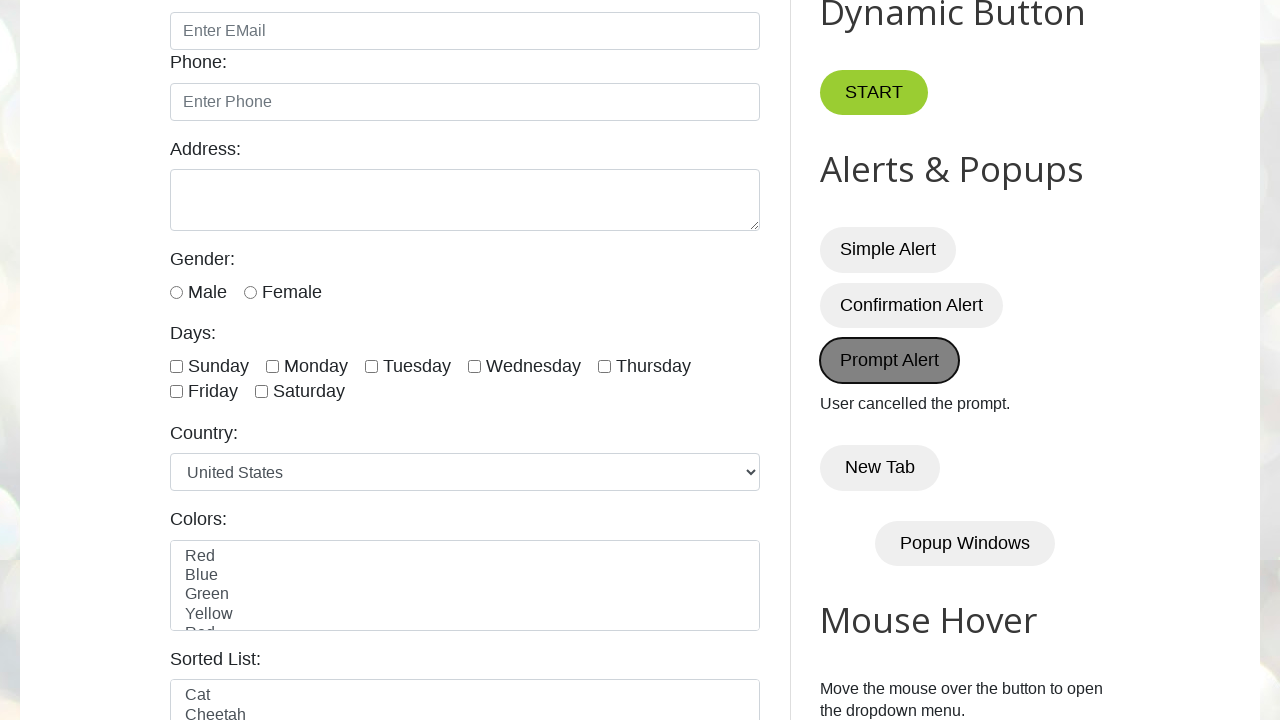

Clicked the prompt alert button to trigger the dialog at (890, 360) on #promptBtn
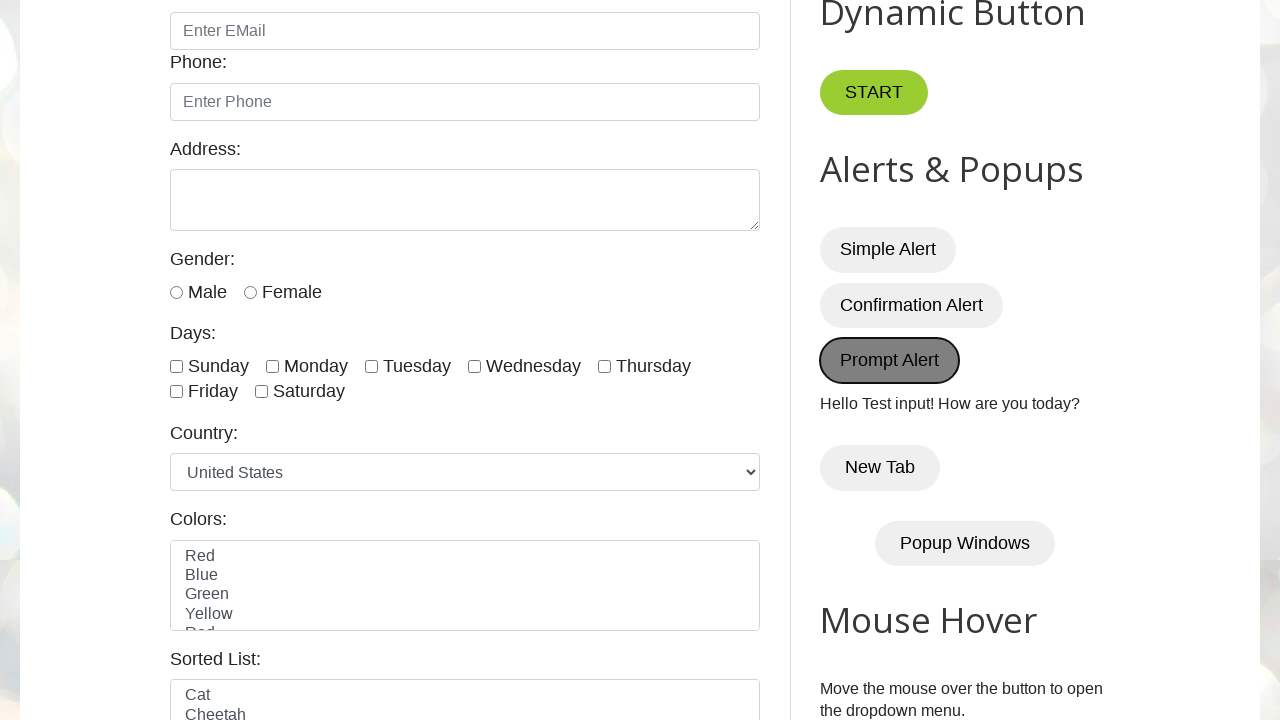

Waited 1000ms for the alert to be processed
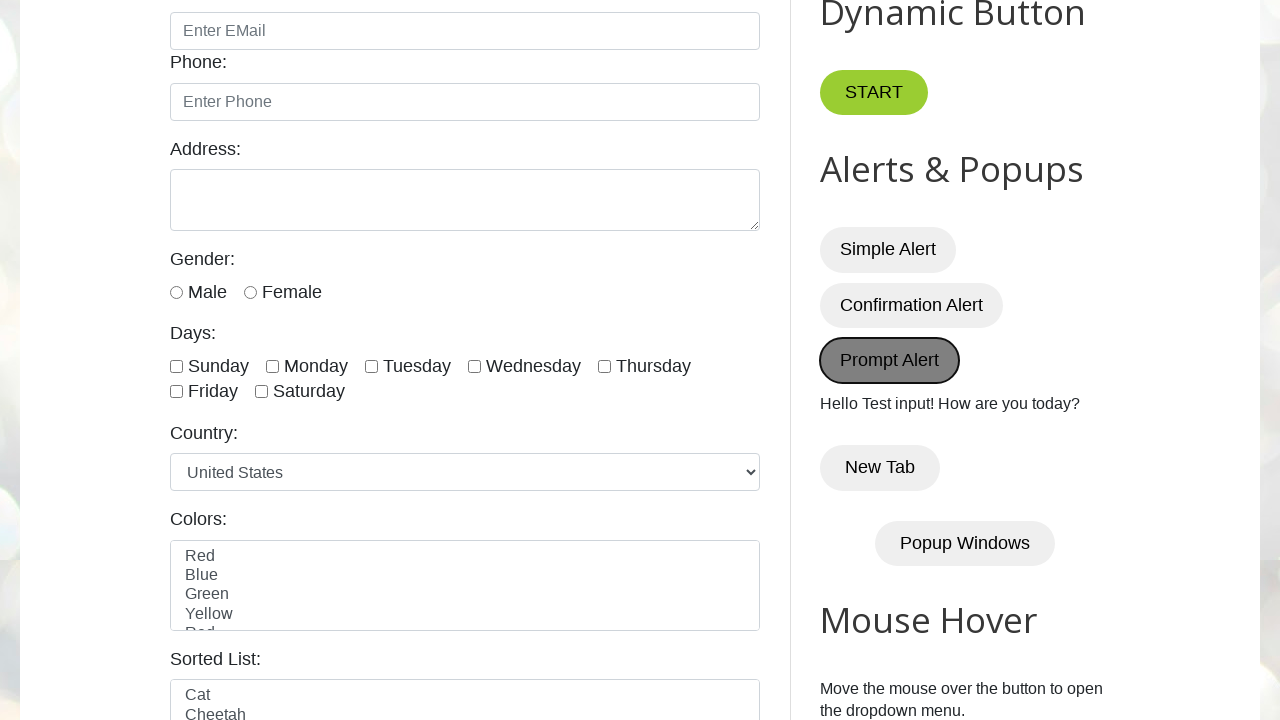

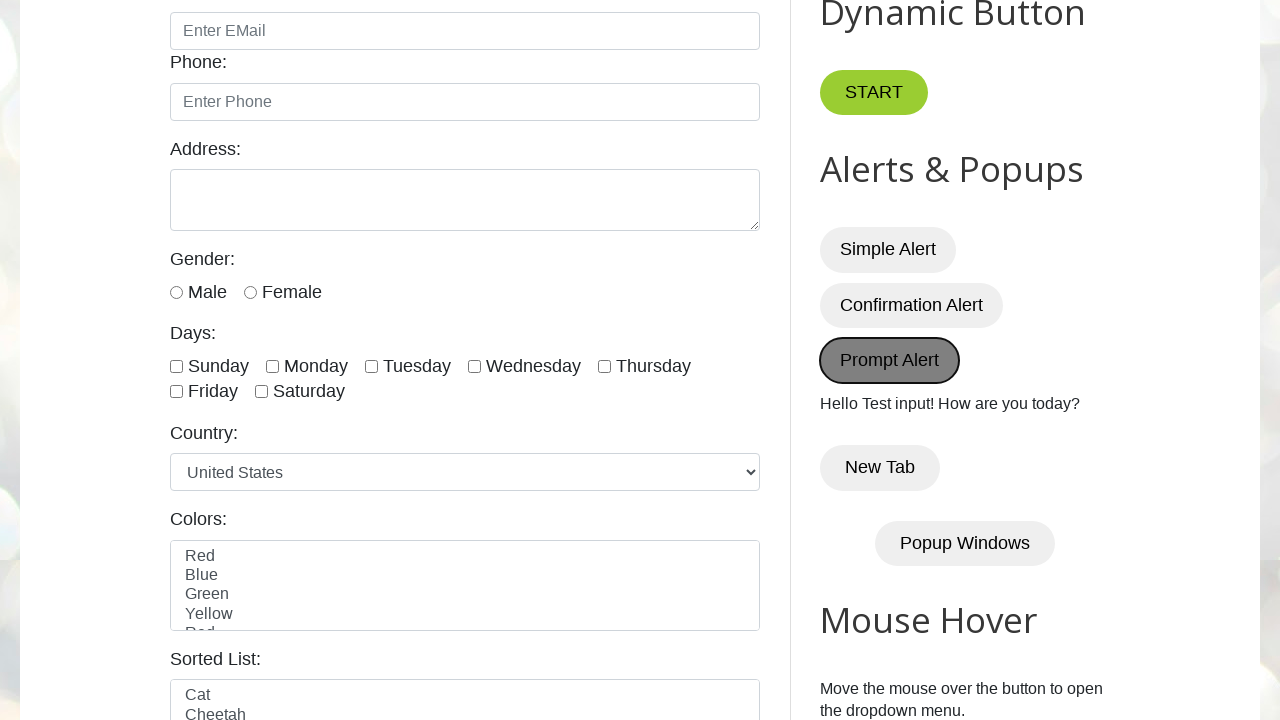